Tests browser window functionality by clicking a button that opens a new window, switching to the new window, and verifying that it contains the expected text "This is a sample page".

Starting URL: https://demoqa.com/browser-windows

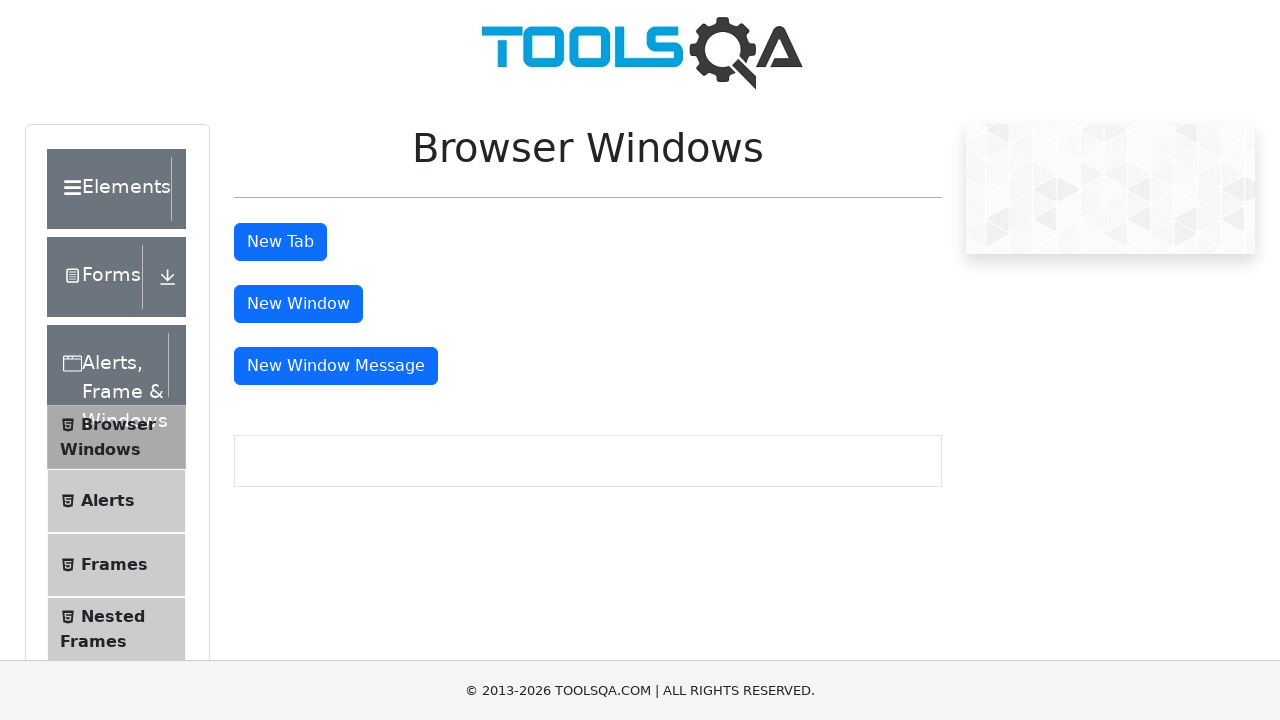

Clicked the 'New Window' button at (298, 304) on #windowButton
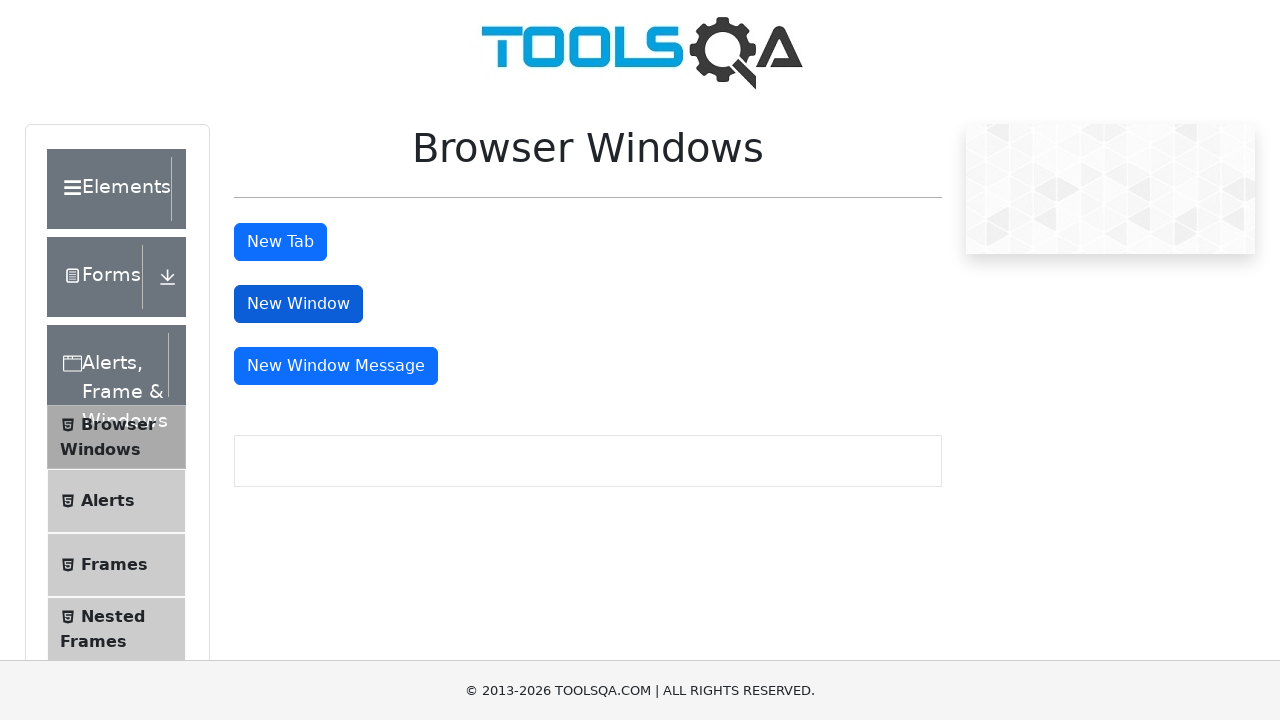

Clicked 'New Window' button and captured new page event at (298, 304) on #windowButton
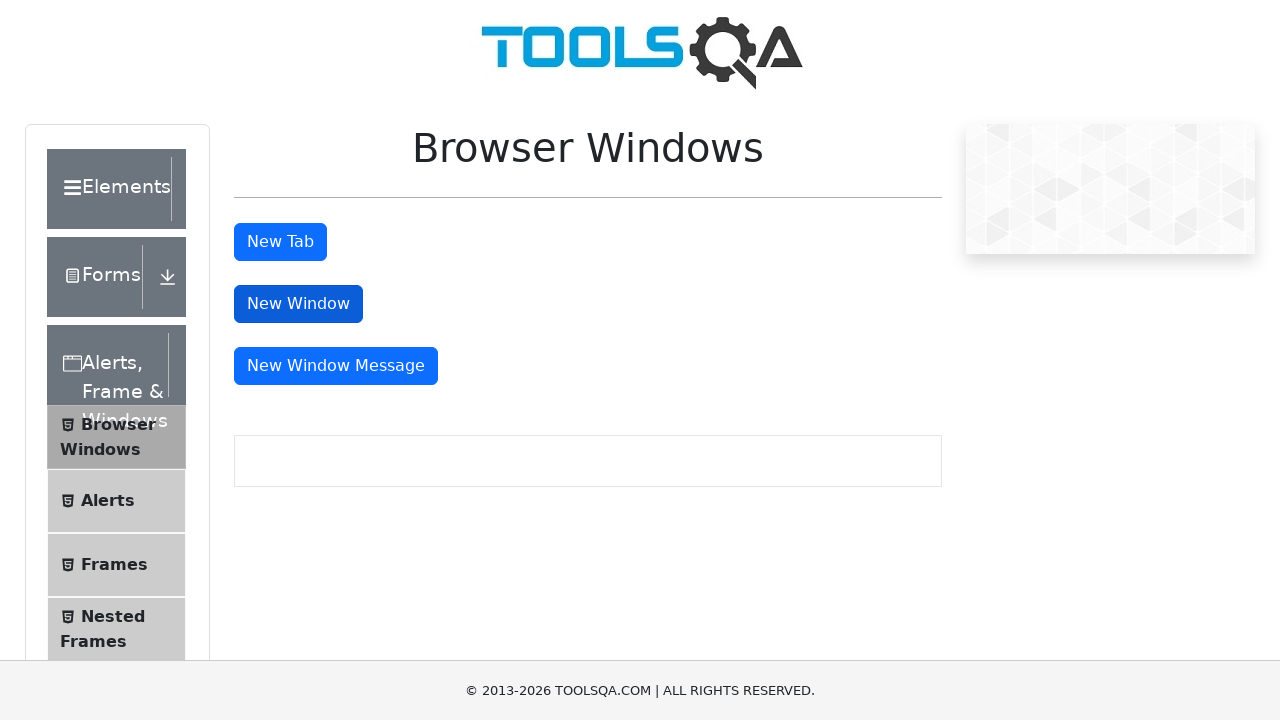

Retrieved the newly opened page
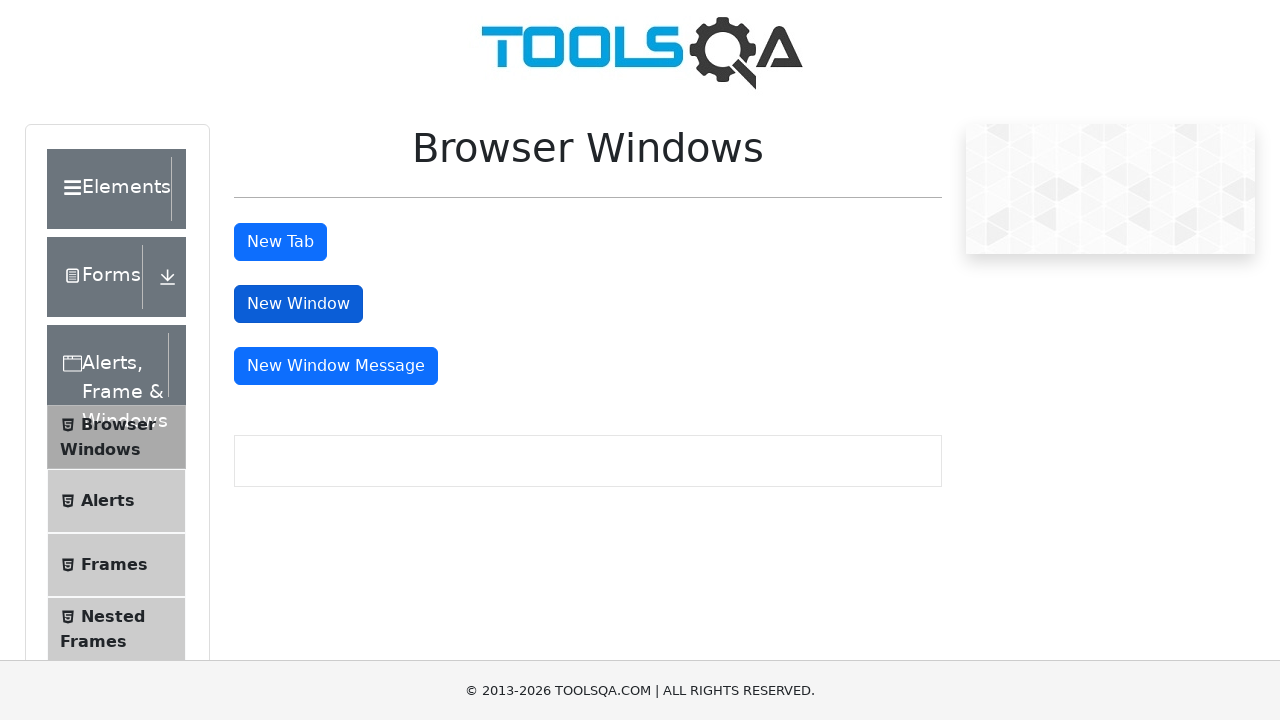

New page finished loading
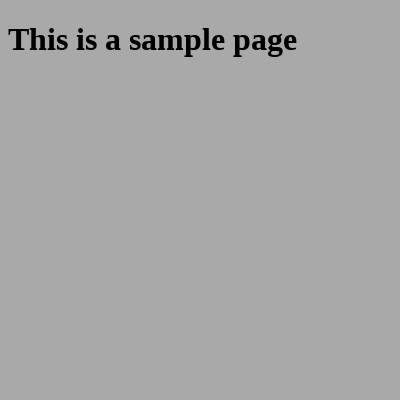

Located the text 'This is a sample page' on the new page
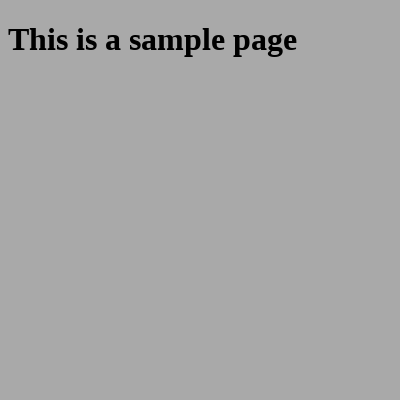

Verified that 'This is a sample page' text is visible
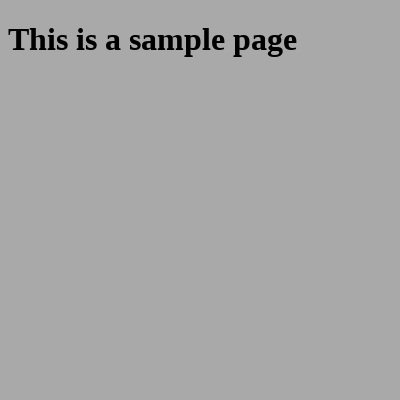

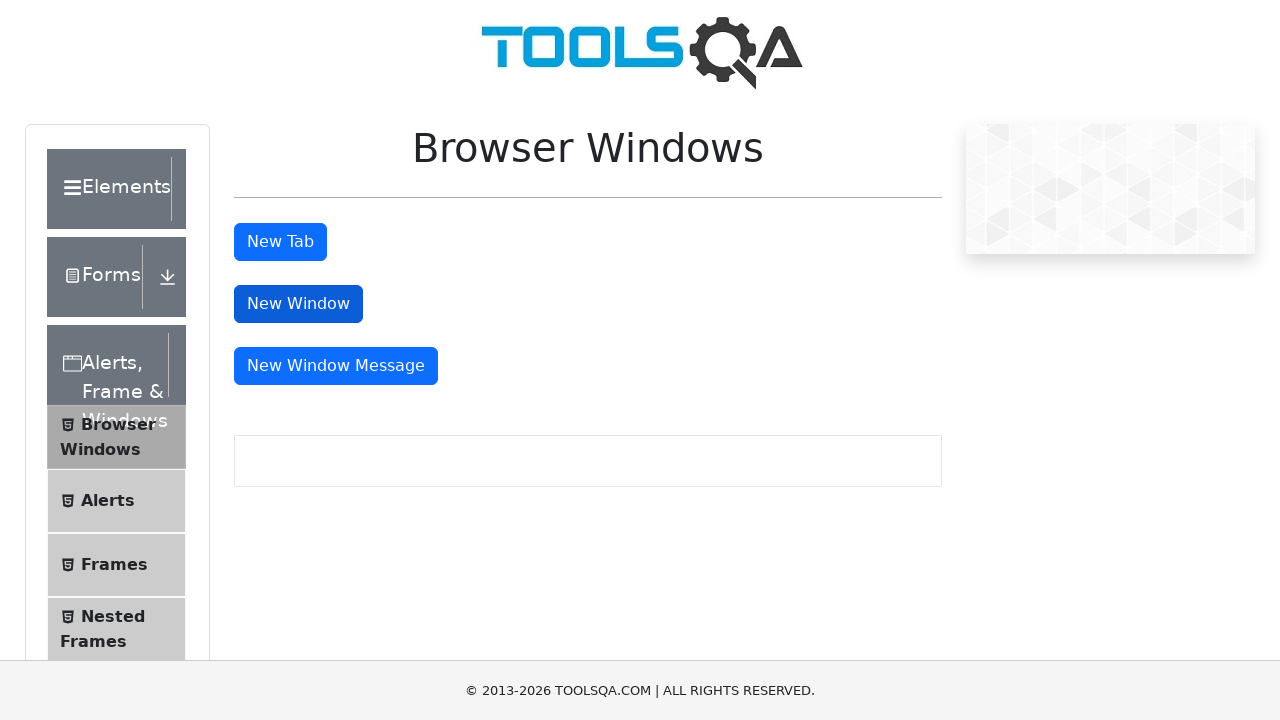